Tests right-click (context menu) functionality by performing a right click on a button and verifying that the correct confirmation message appears.

Starting URL: https://demoqa.com/buttons

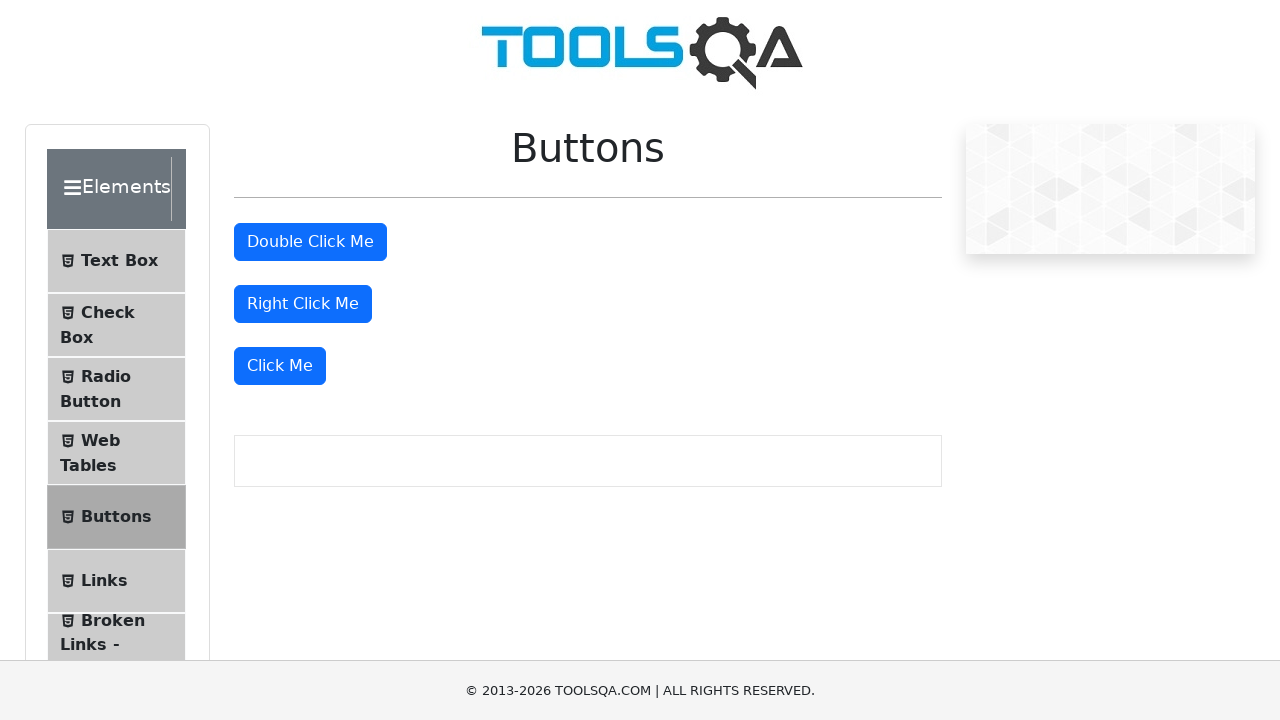

Navigated to https://demoqa.com/buttons
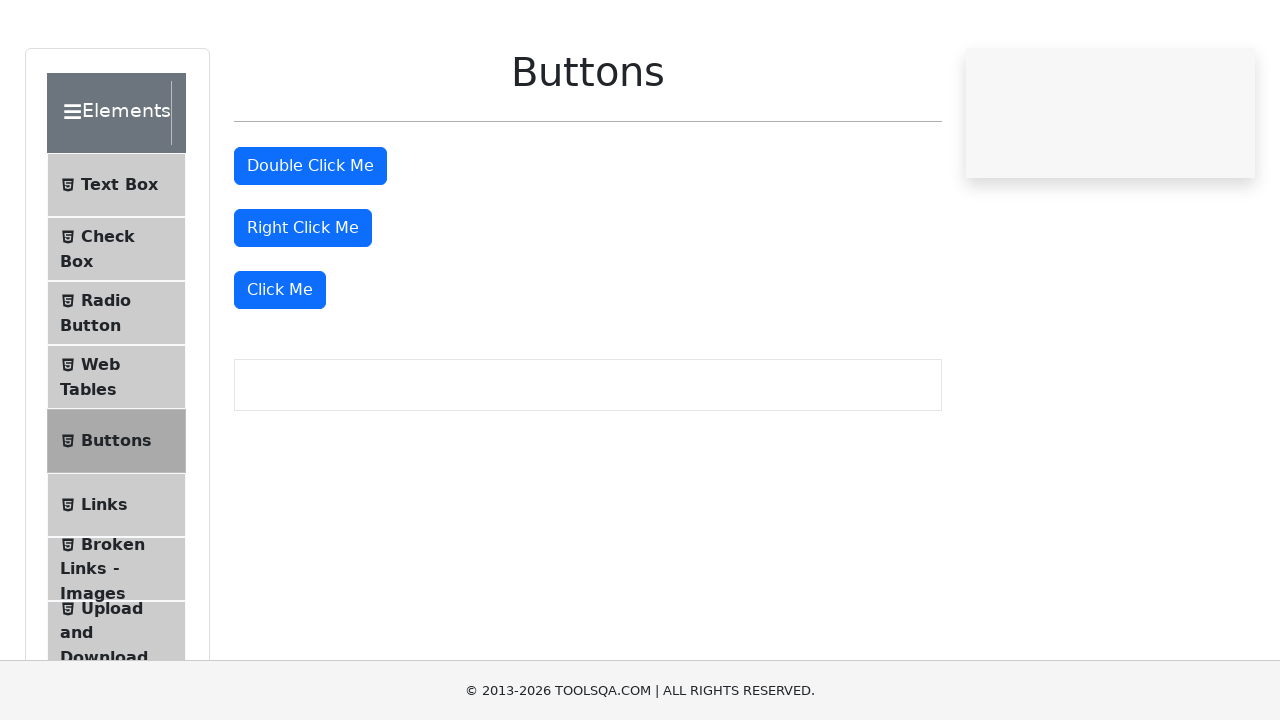

Right-clicked on 'Right Click Me' button at (303, 304) on #rightClickBtn
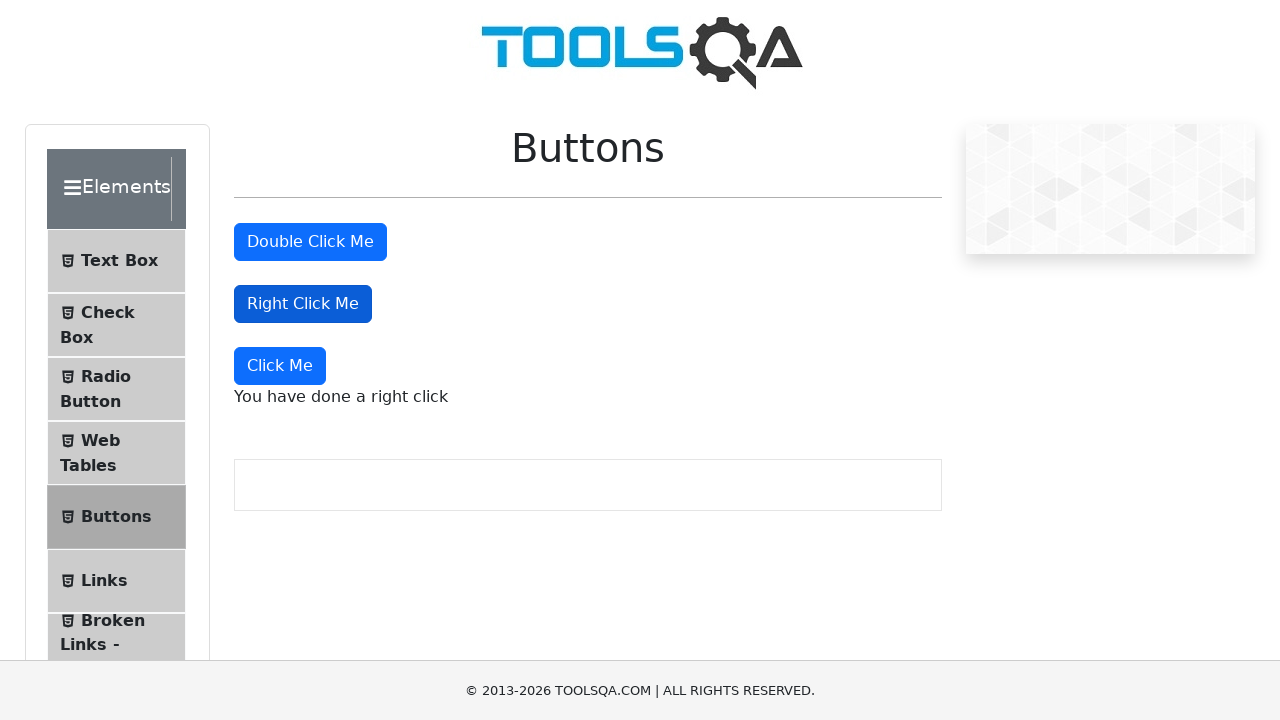

Right-click confirmation message appeared
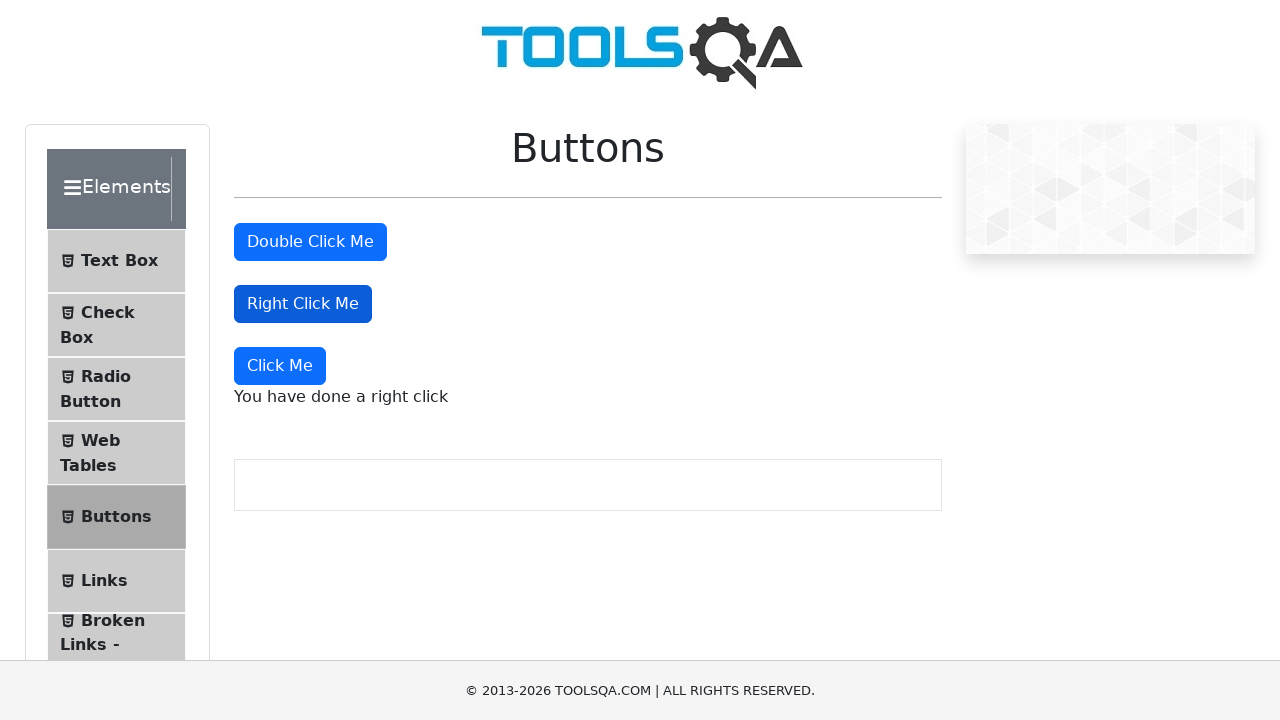

Retrieved right-click confirmation message text
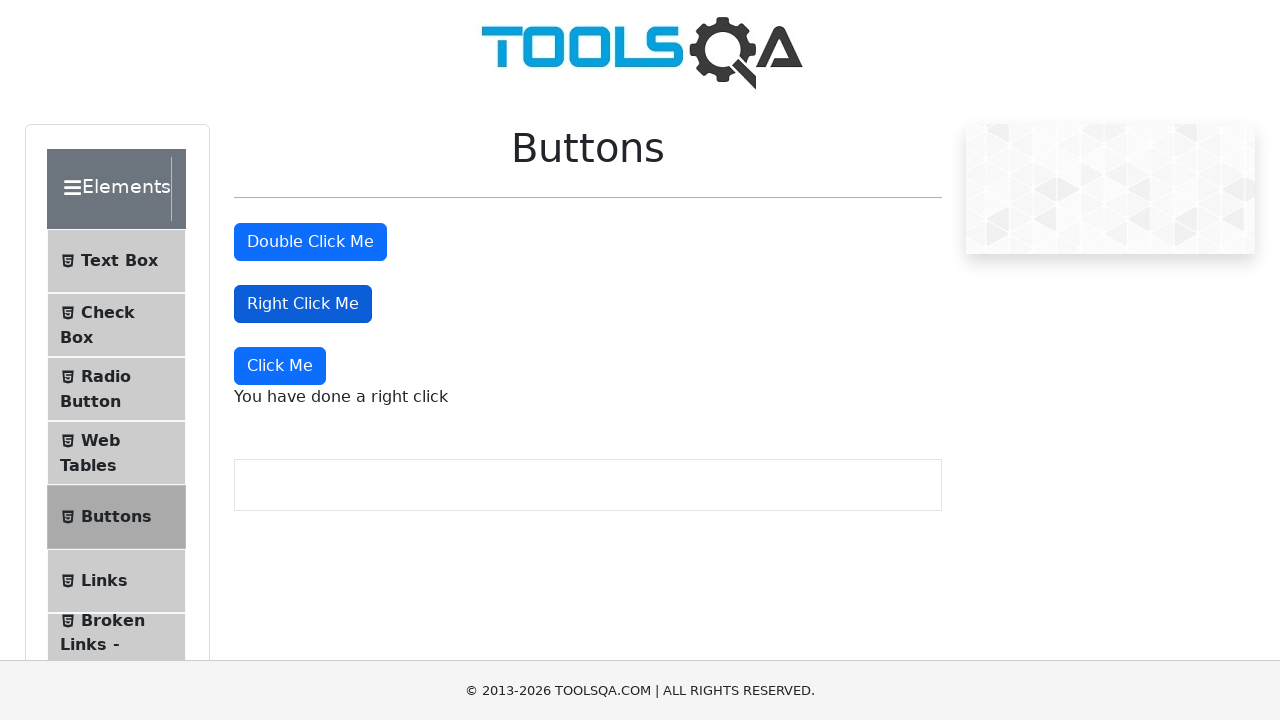

Verified that message contains 'You have done a right click'
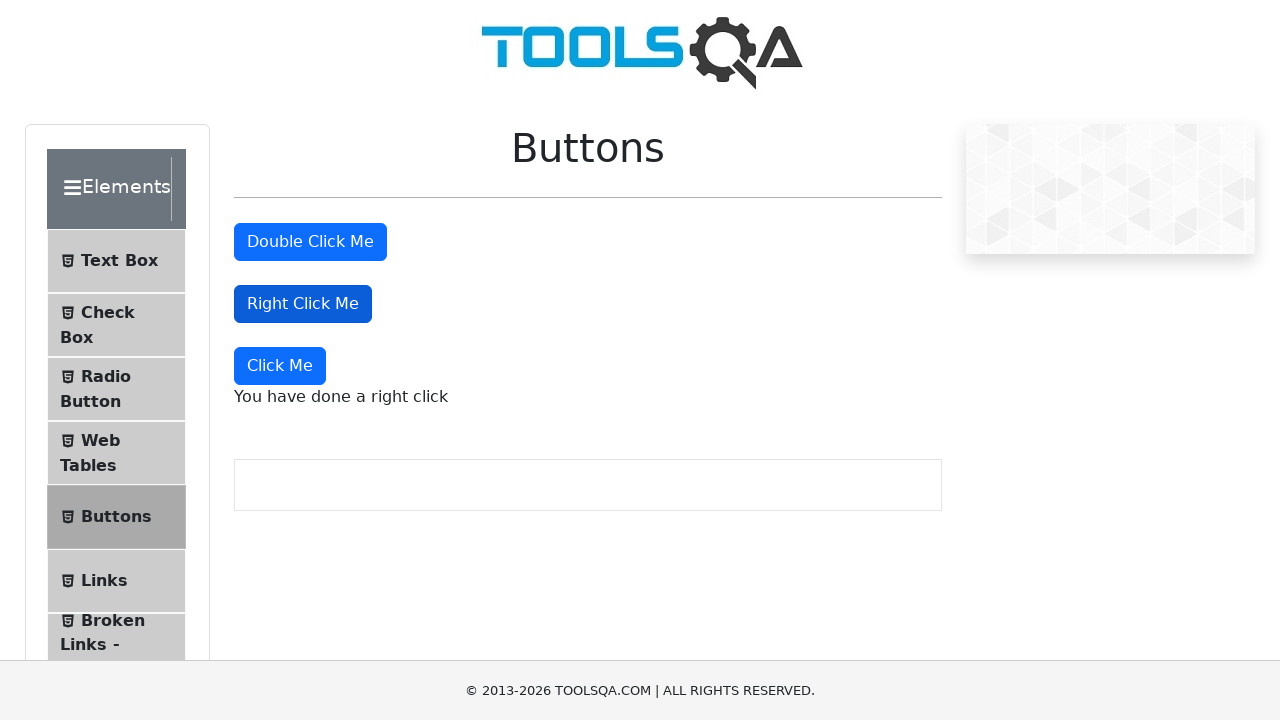

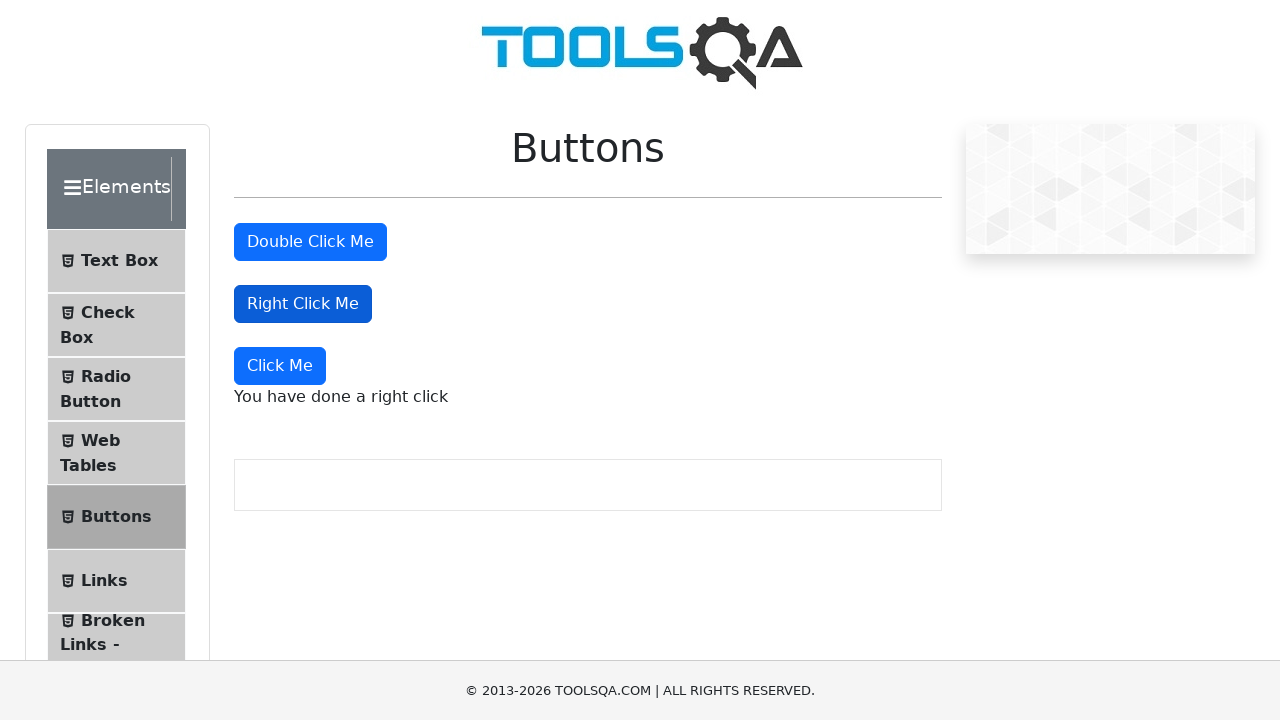